Tests marking all items as completed using the toggle all checkbox

Starting URL: https://demo.playwright.dev/todomvc

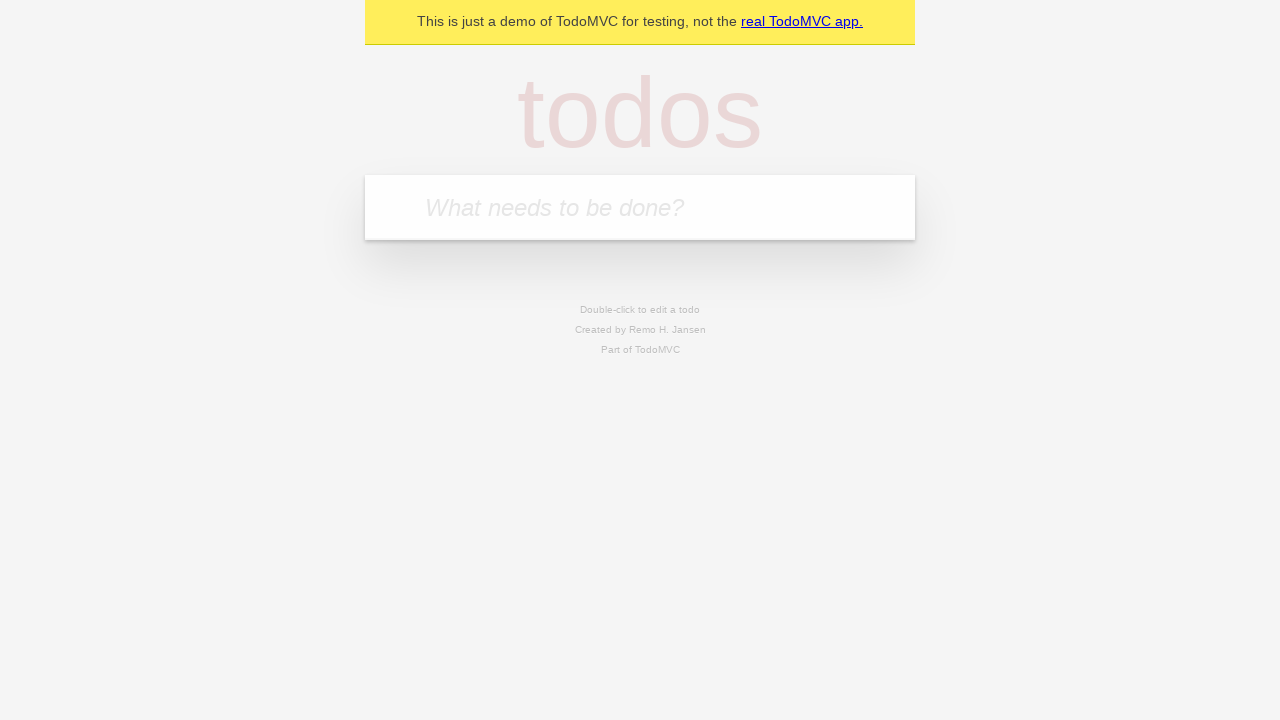

Filled todo input with 'buy some cheese' on internal:attr=[placeholder="What needs to be done?"i]
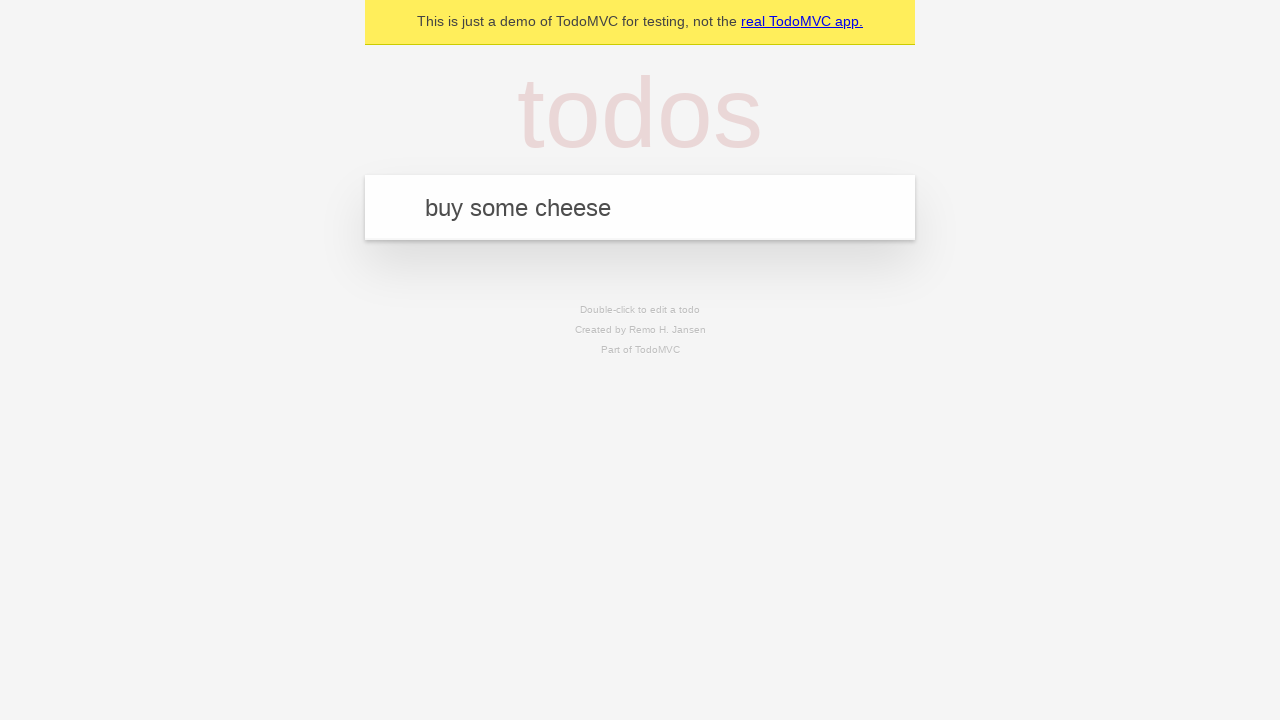

Pressed Enter to create first todo on internal:attr=[placeholder="What needs to be done?"i]
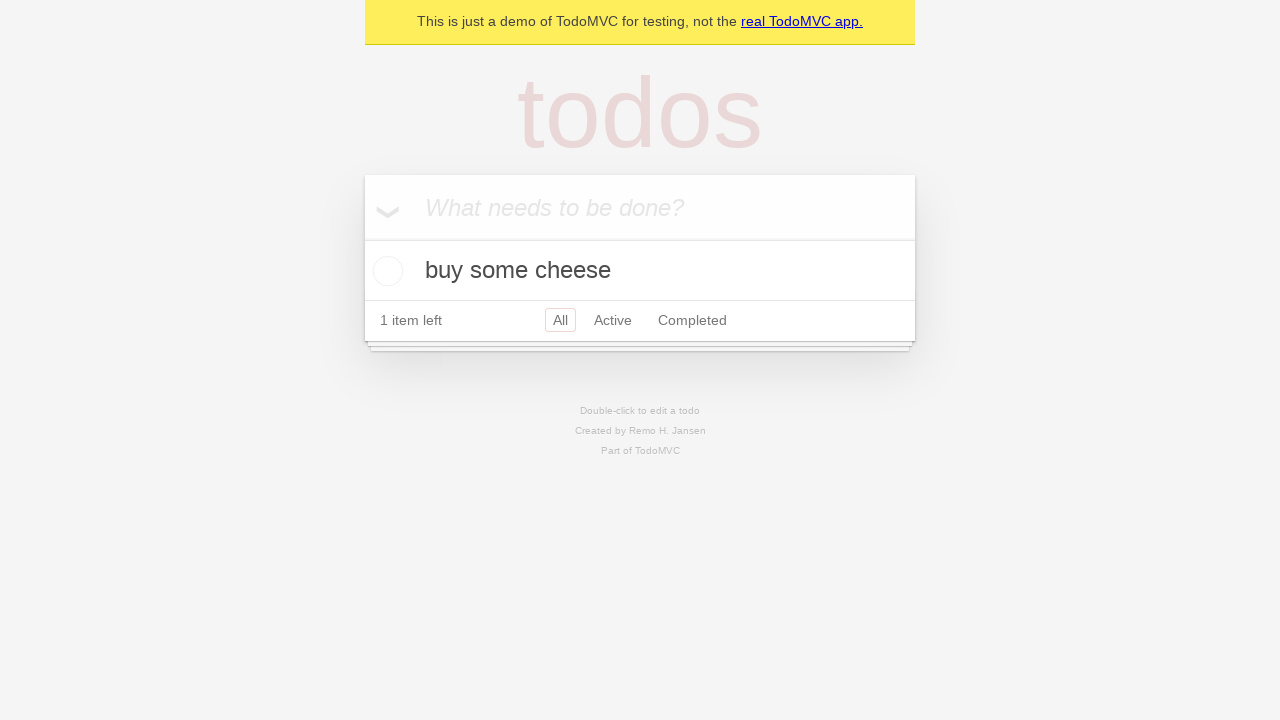

Filled todo input with 'feed the cat' on internal:attr=[placeholder="What needs to be done?"i]
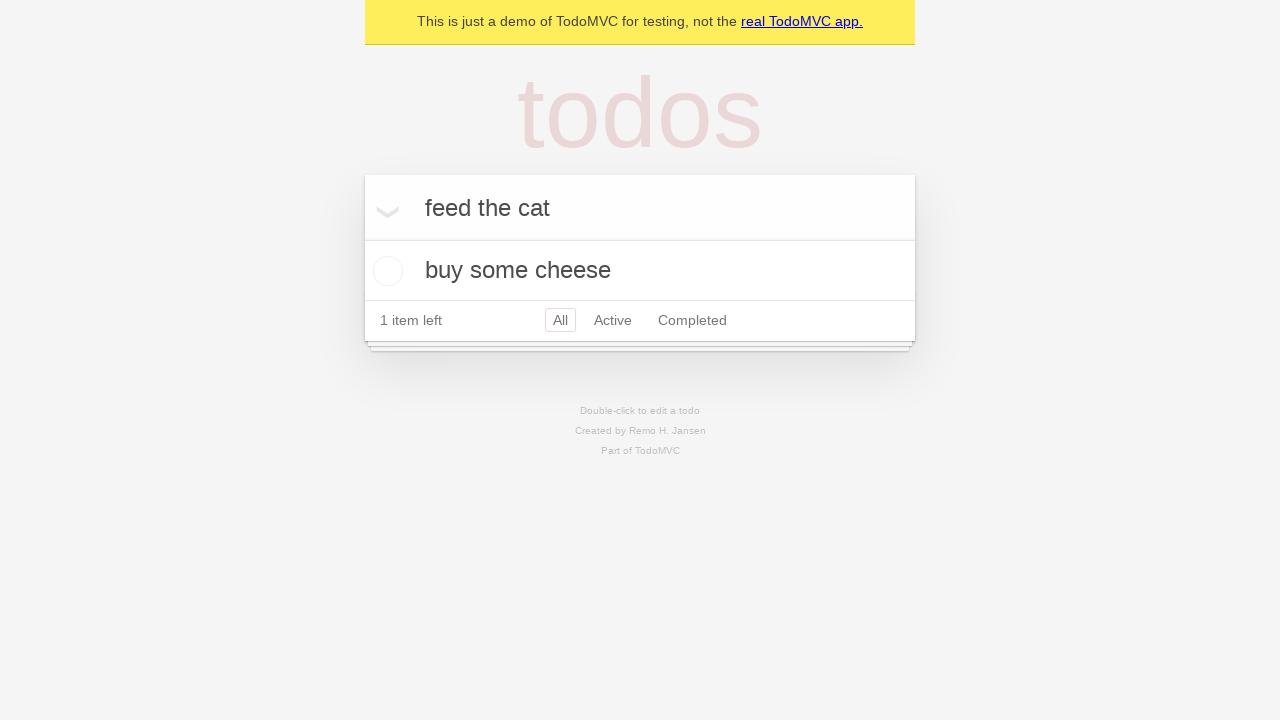

Pressed Enter to create second todo on internal:attr=[placeholder="What needs to be done?"i]
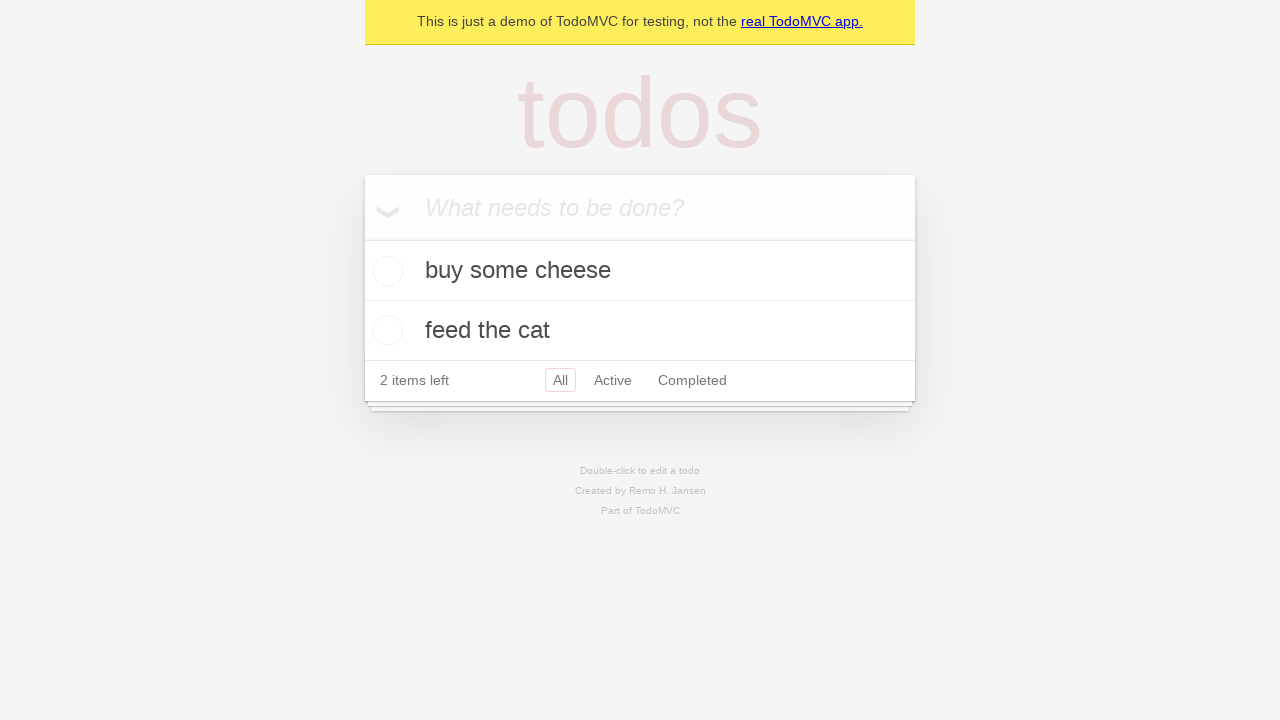

Filled todo input with 'book a doctors appointment' on internal:attr=[placeholder="What needs to be done?"i]
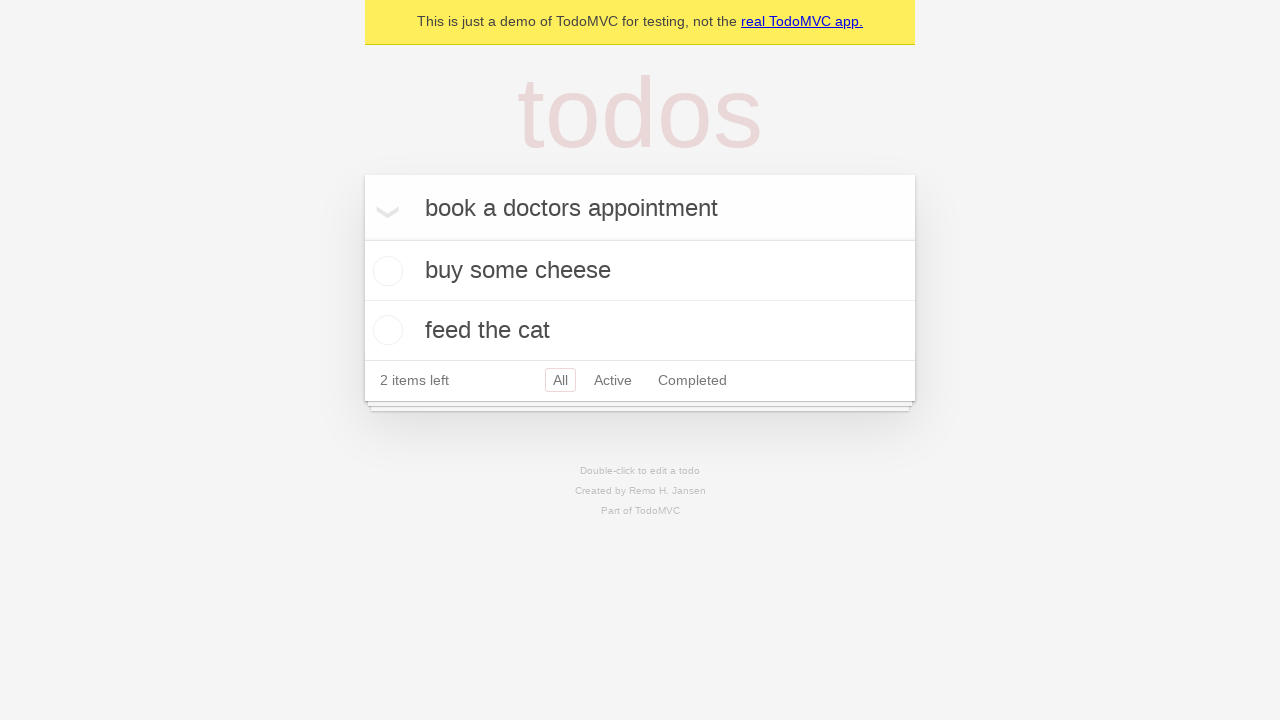

Pressed Enter to create third todo on internal:attr=[placeholder="What needs to be done?"i]
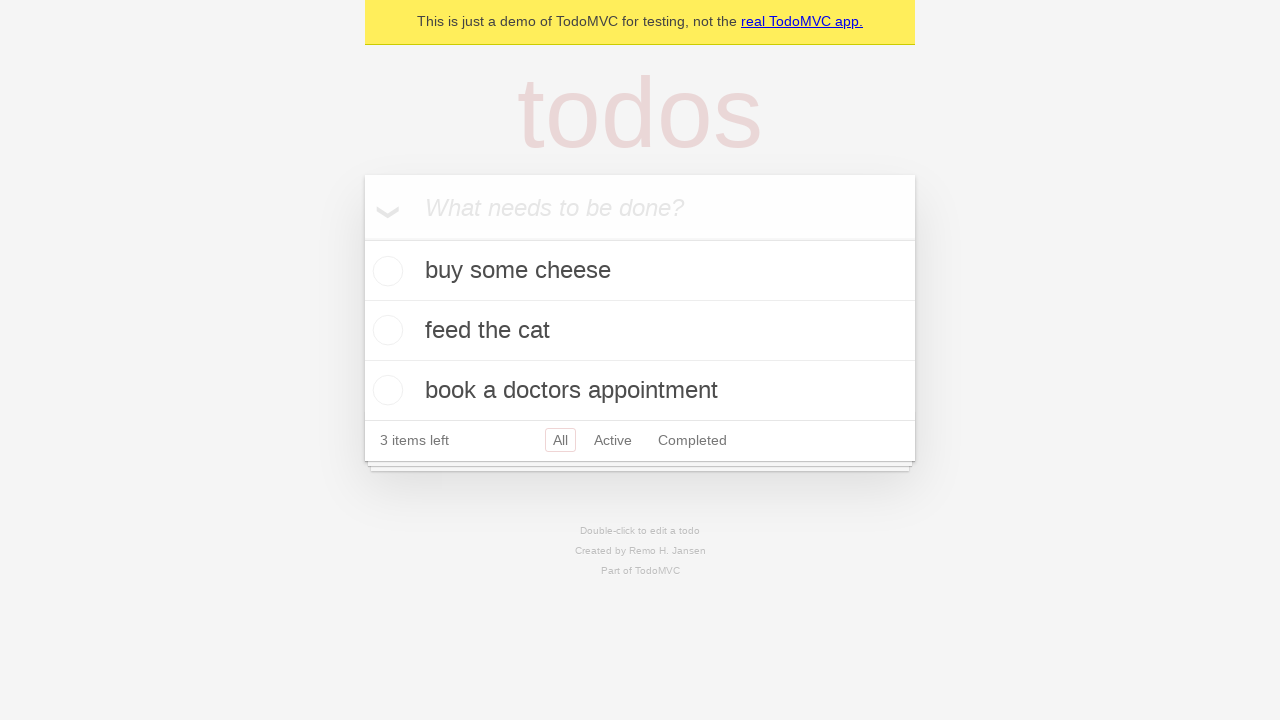

Checked the 'Mark all as complete' checkbox at (362, 238) on internal:label="Mark all as complete"i
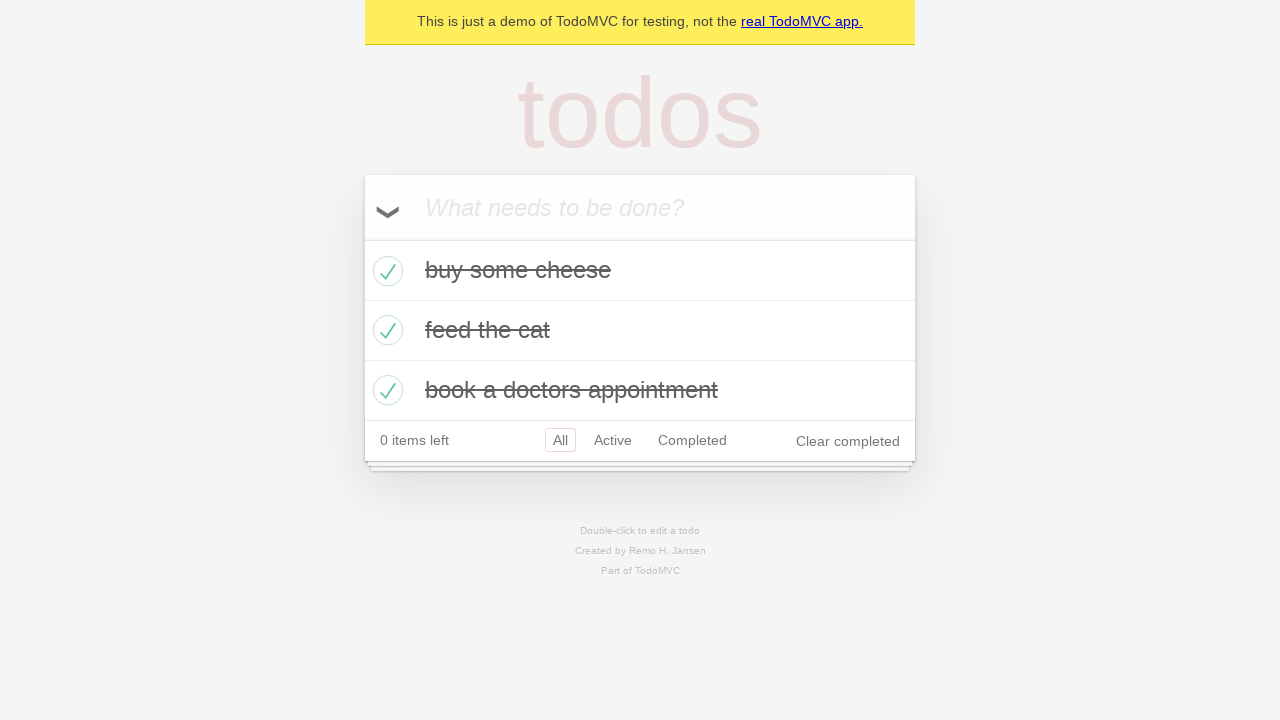

Waited for completed todo items to be visible
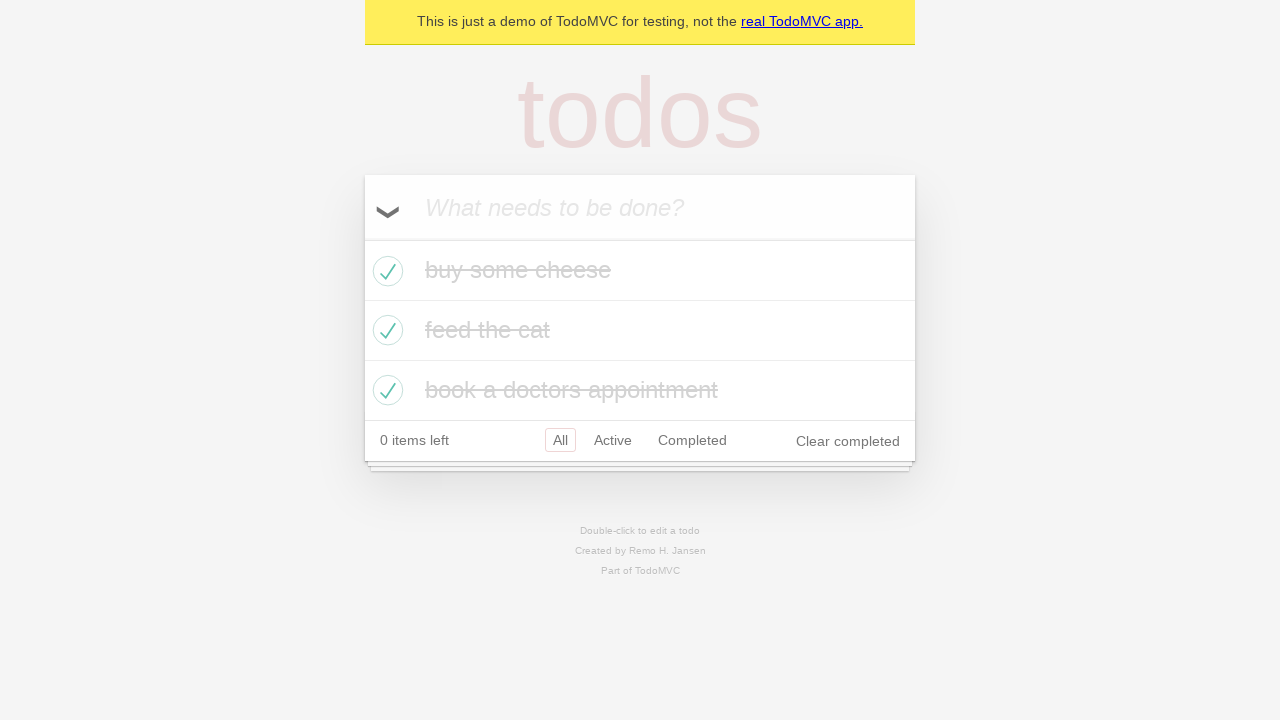

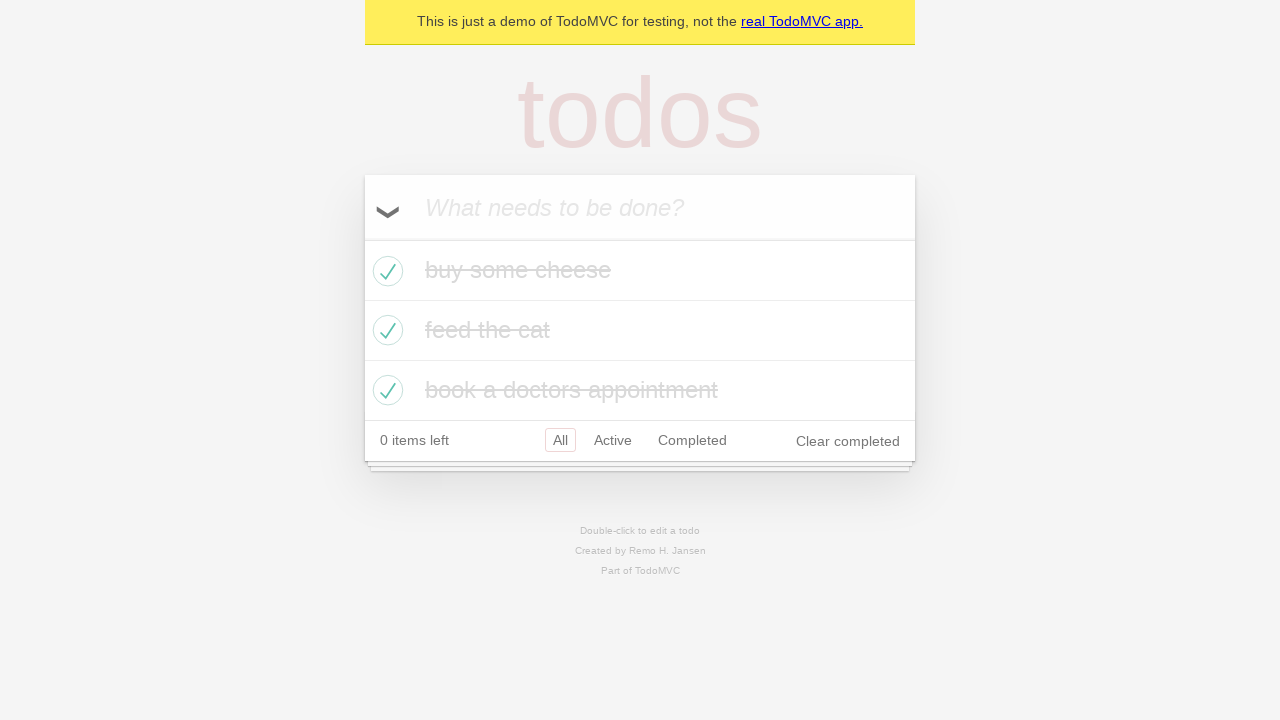